Navigates to the Playwright documentation site, clicks the "Get started" link, and verifies that the Installation heading is visible.

Starting URL: https://playwright.dev/

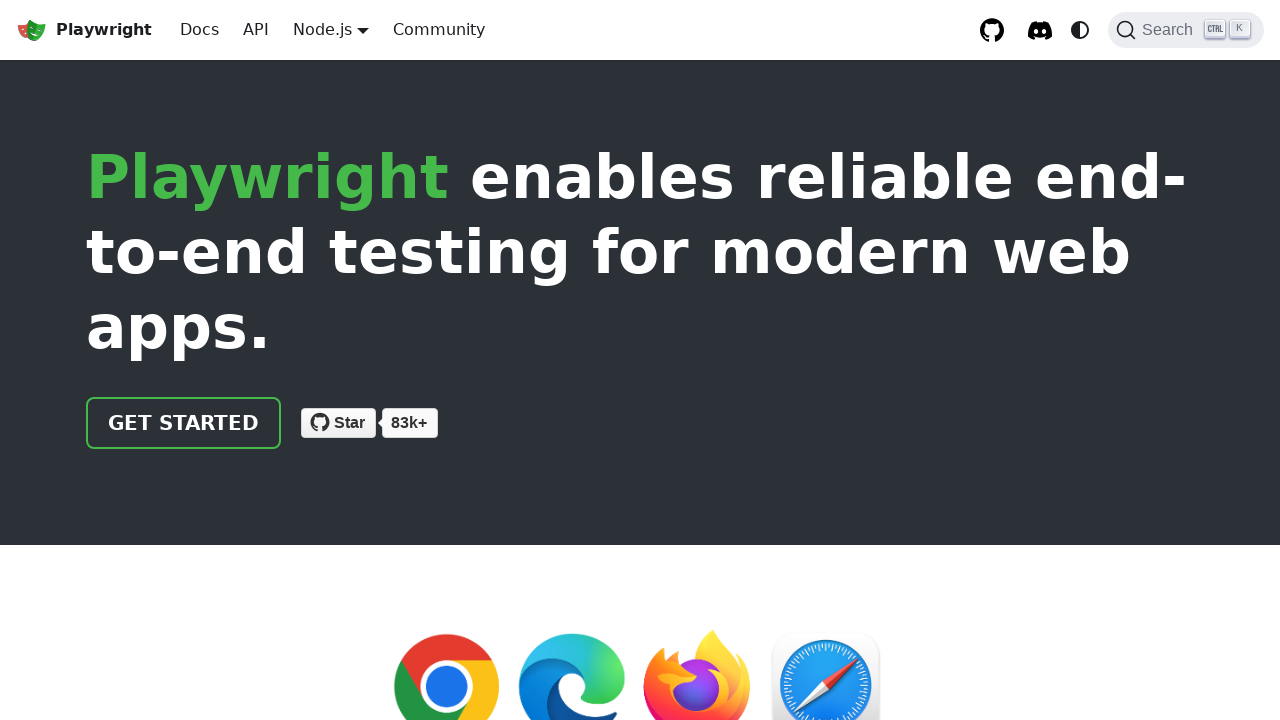

Navigated to Playwright documentation site
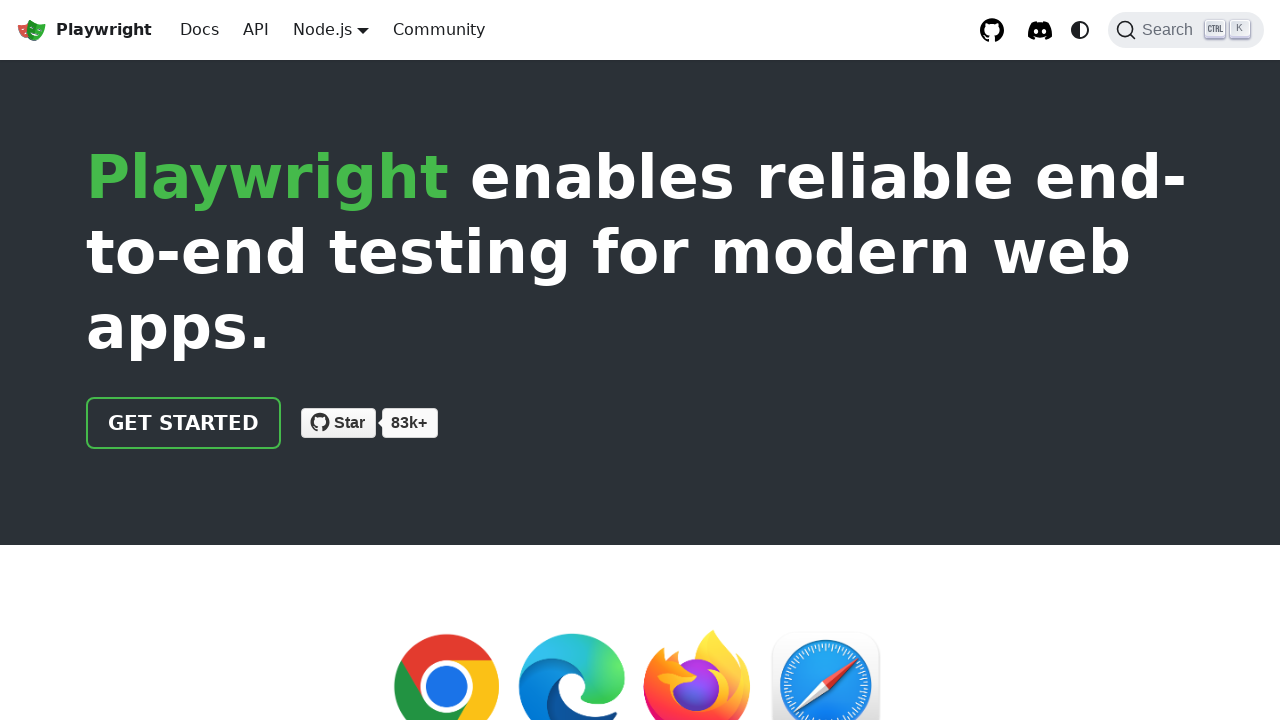

Clicked the 'Get started' link at (184, 423) on internal:role=link[name="Get started"i]
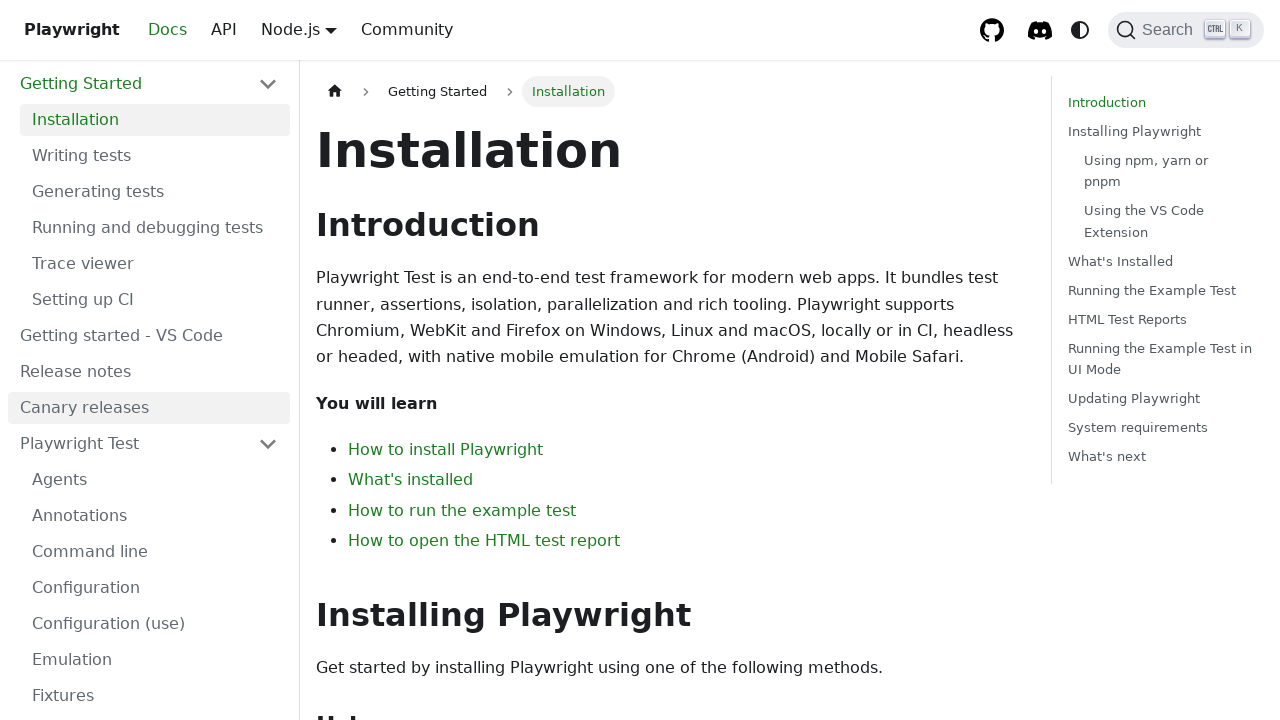

Installation heading is now visible
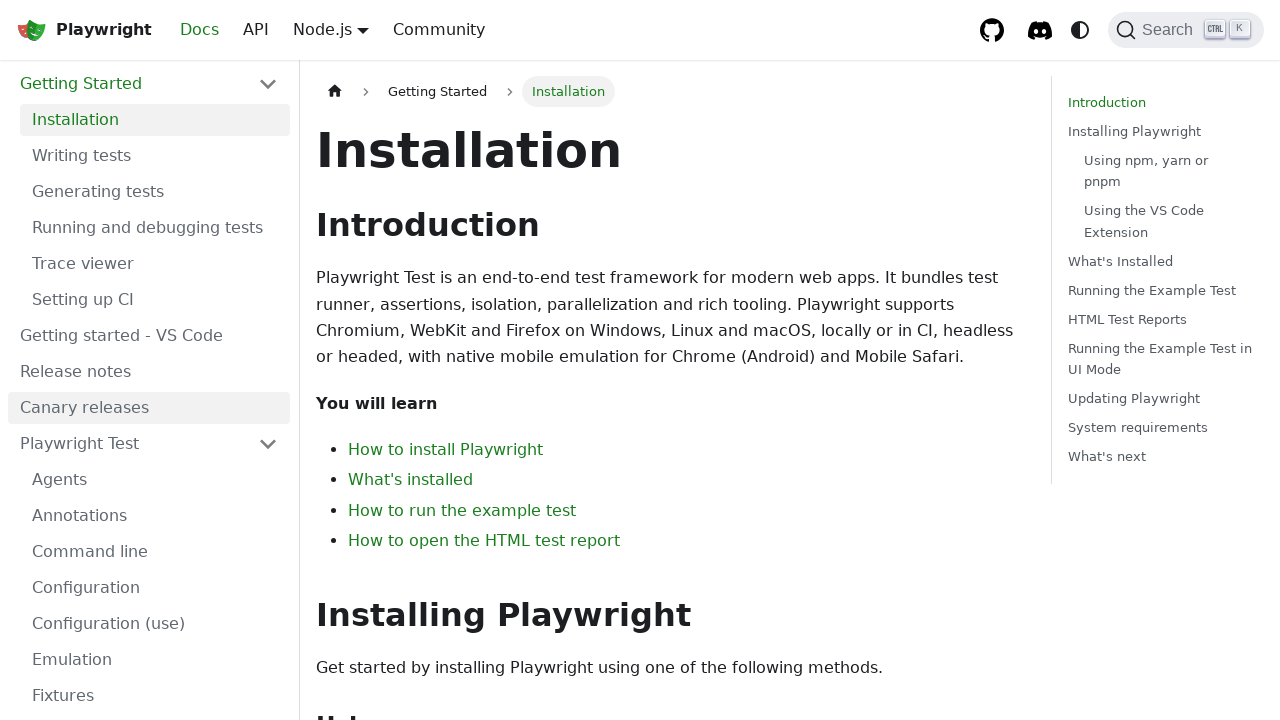

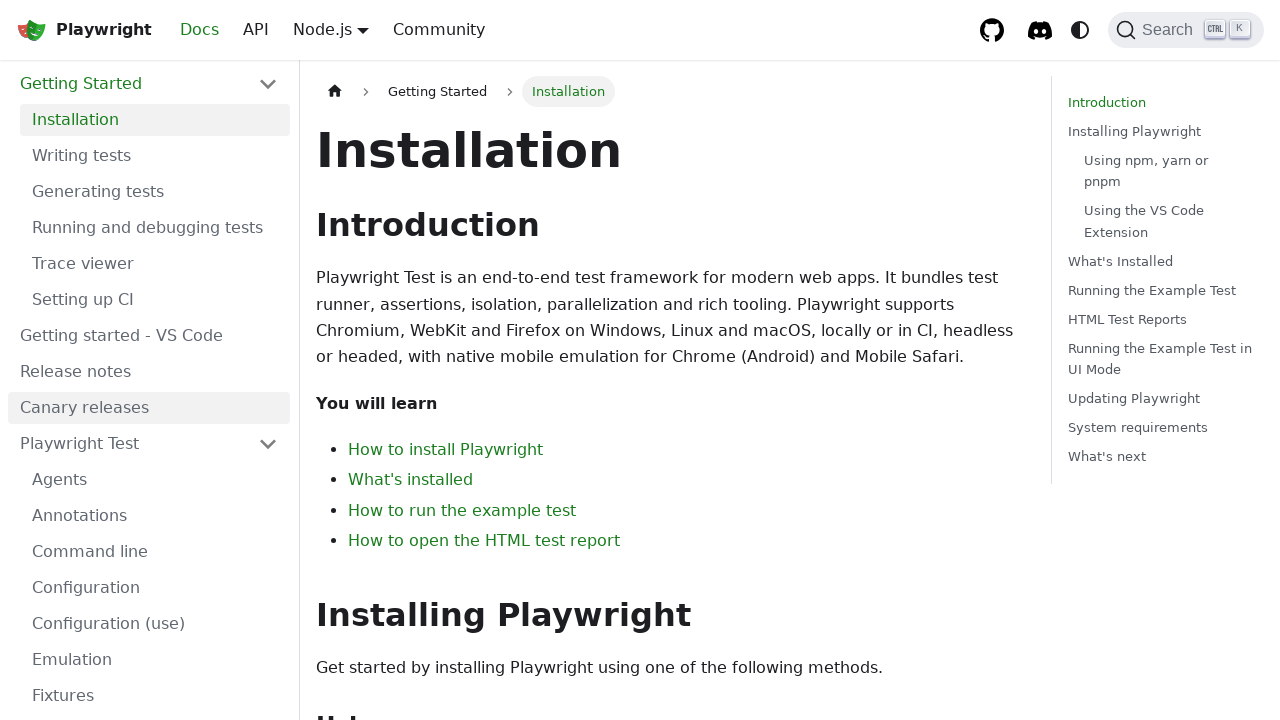